Tests drag and drop functionality by dragging column A to column B

Starting URL: https://the-internet.herokuapp.com/drag_and_drop

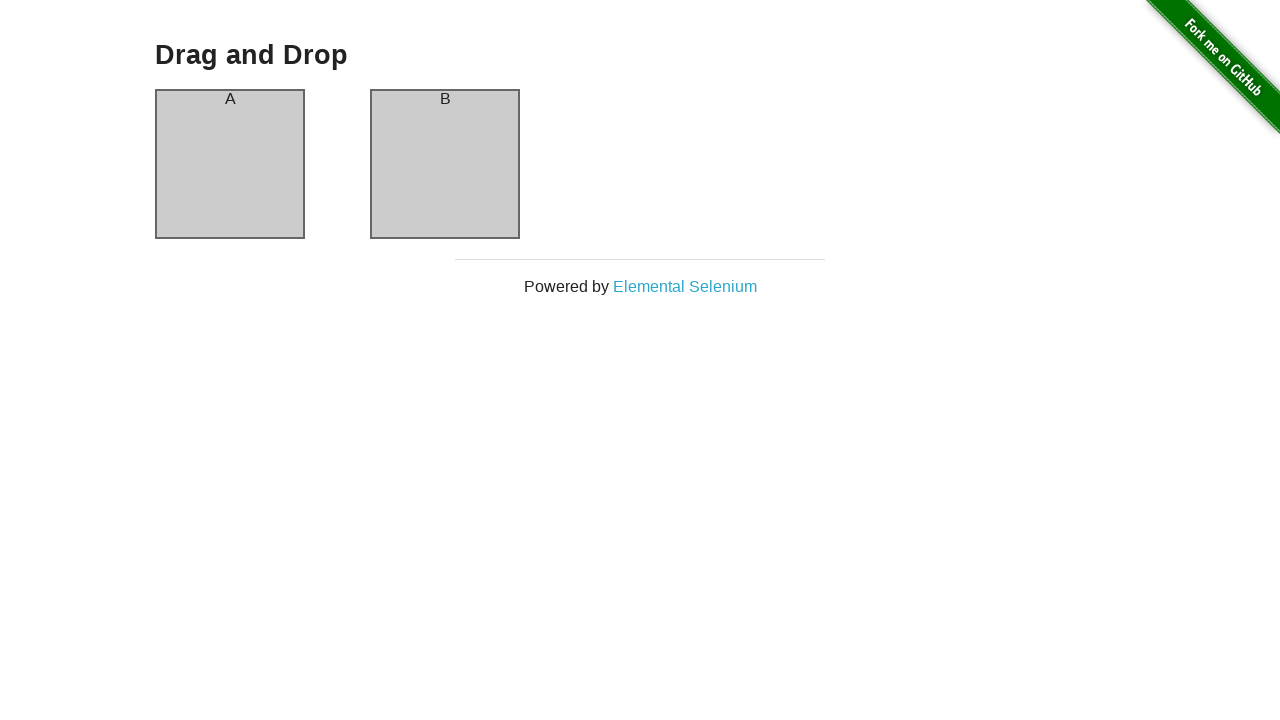

Navigated to drag and drop example page
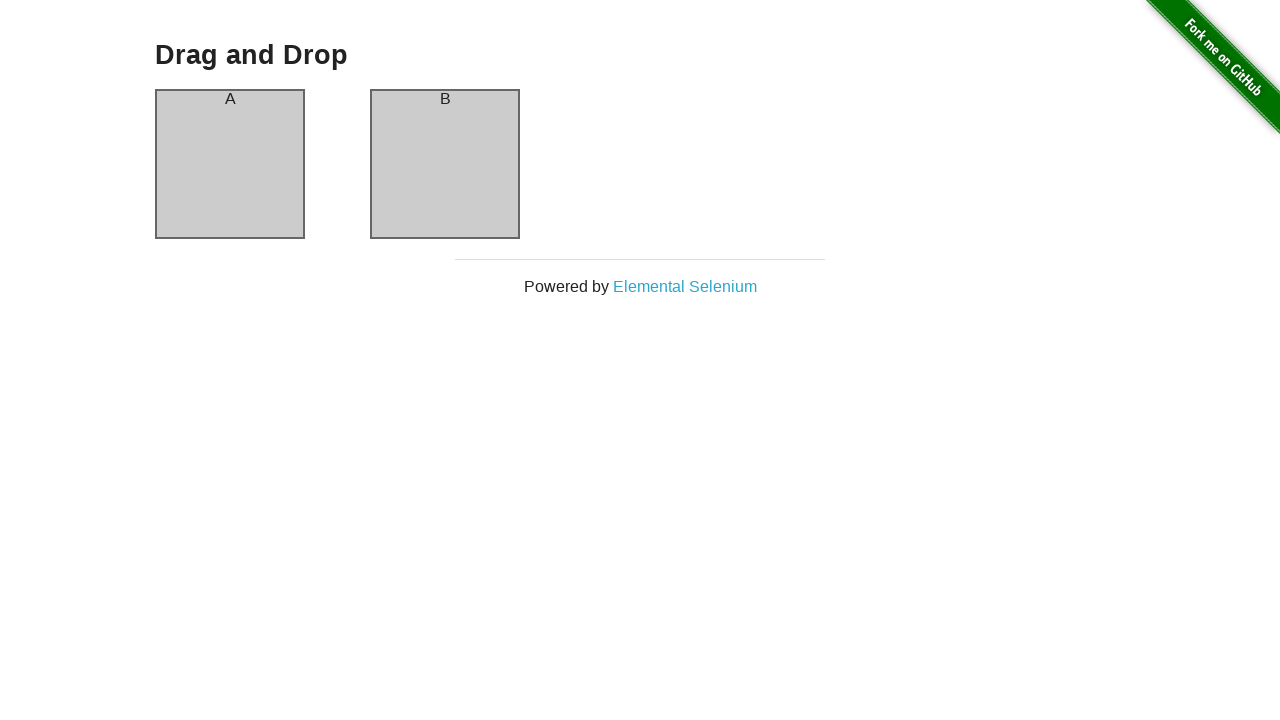

Dragged column A to column B at (445, 164)
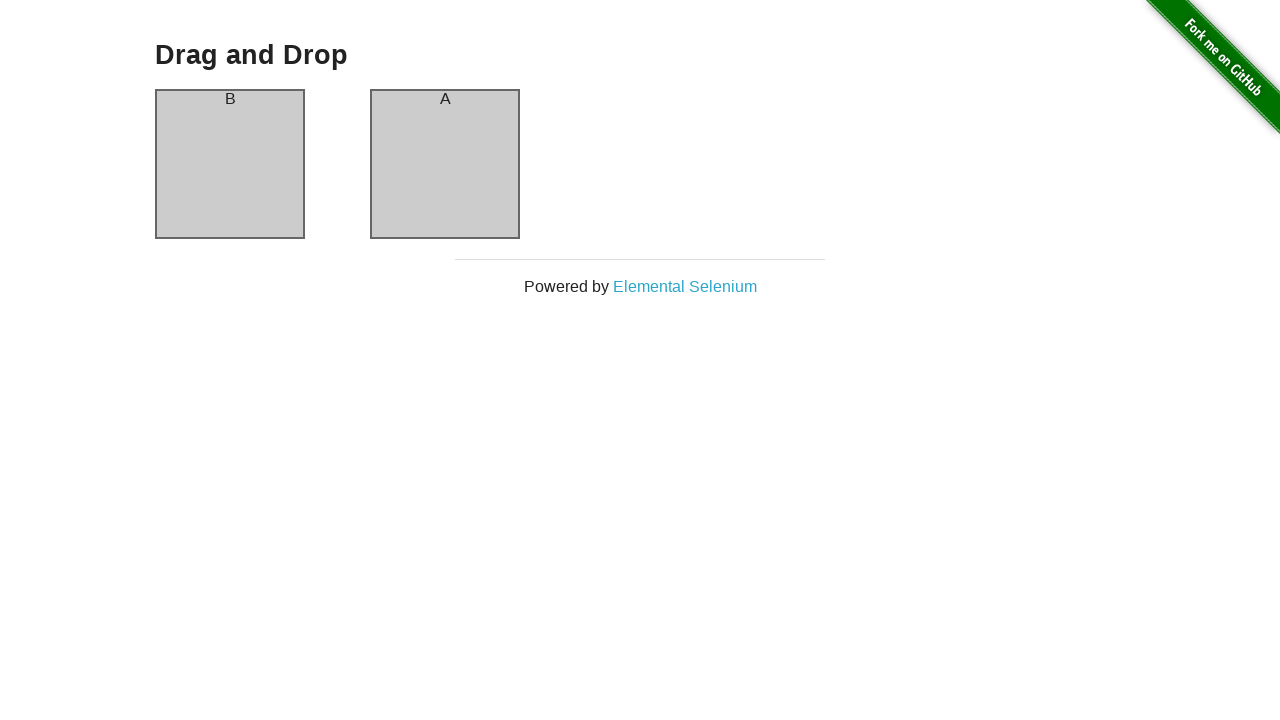

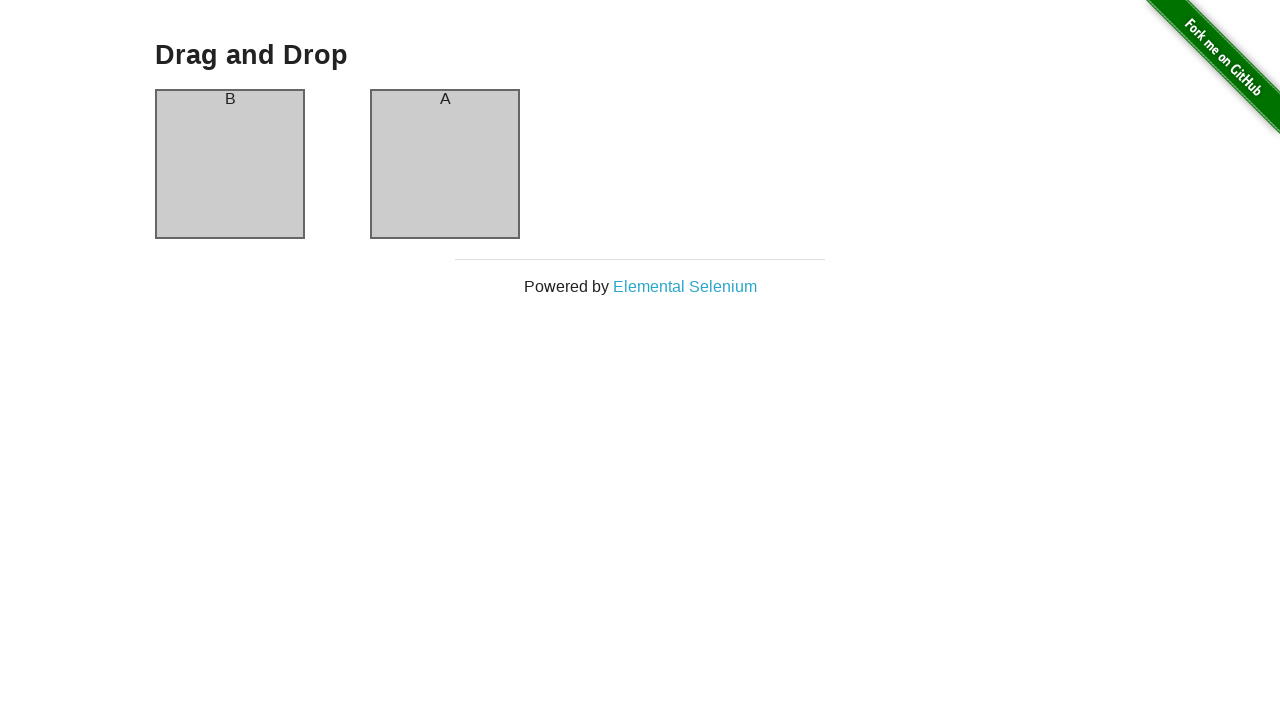